Tests clicking a button with a dynamic ID multiple times (3 iterations) on the UI Testing Playground site to verify handling of elements with changing identifiers

Starting URL: http://uitestingplayground.com/dynamicid

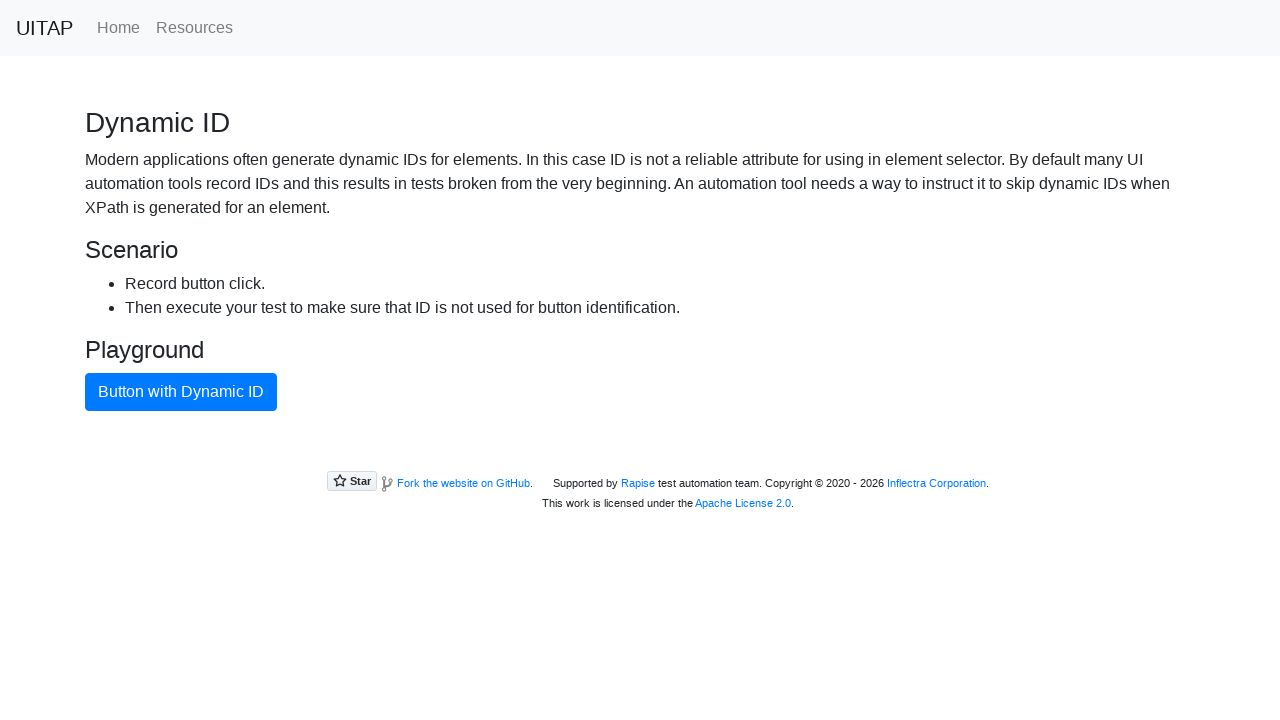

Navigated to UI Testing Playground dynamic ID test page
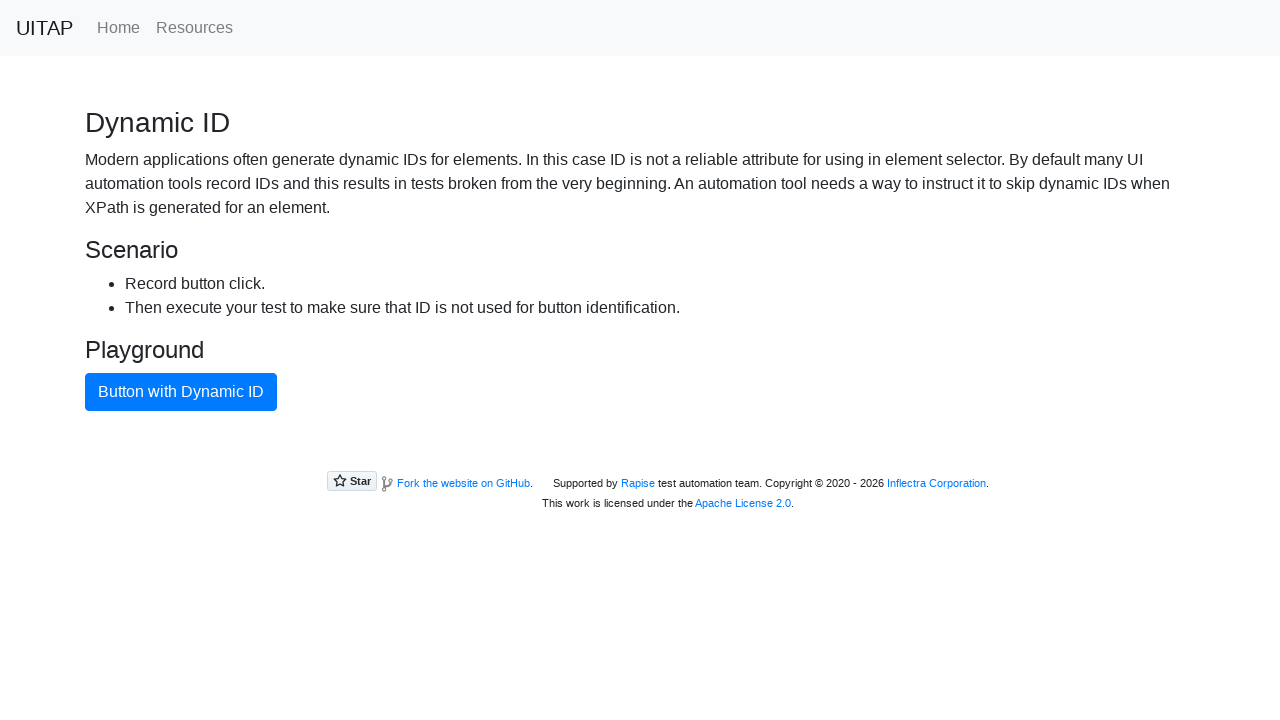

Clicked button with dynamic ID (iteration 1 of 3) at (181, 392) on [class="btn btn-primary"]
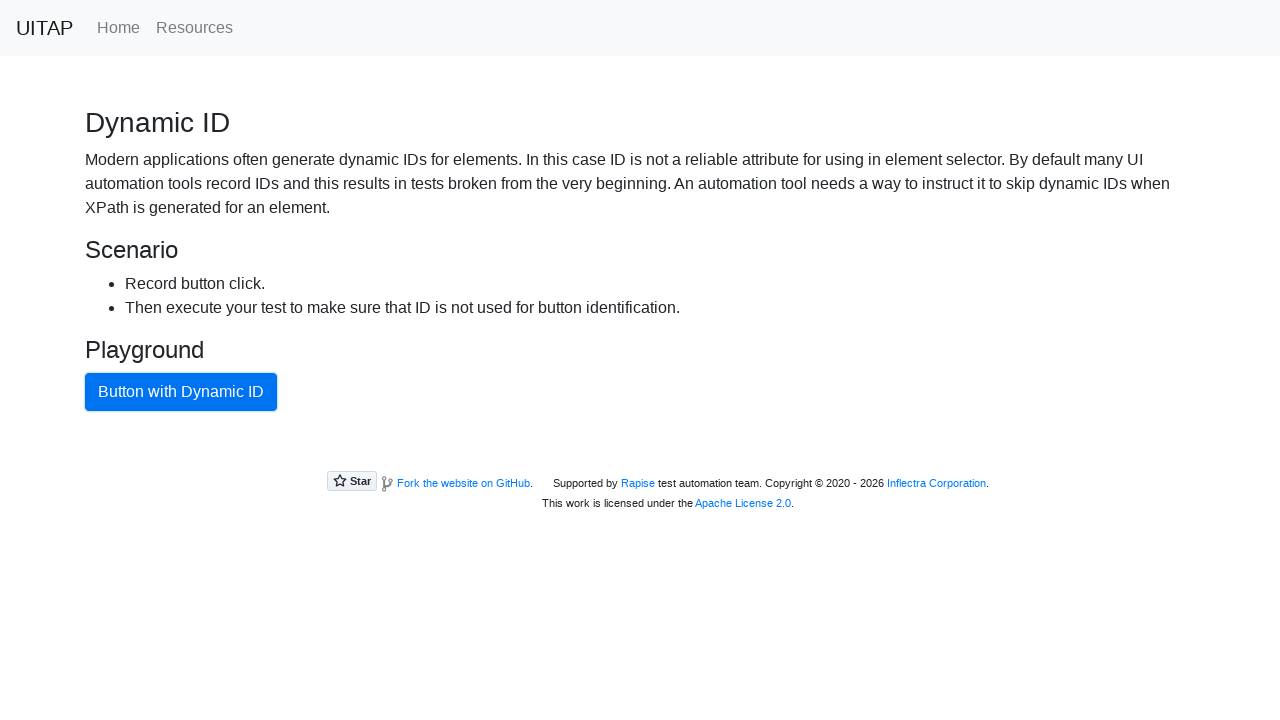

Clicked button with dynamic ID (iteration 2 of 3) at (181, 392) on [class="btn btn-primary"]
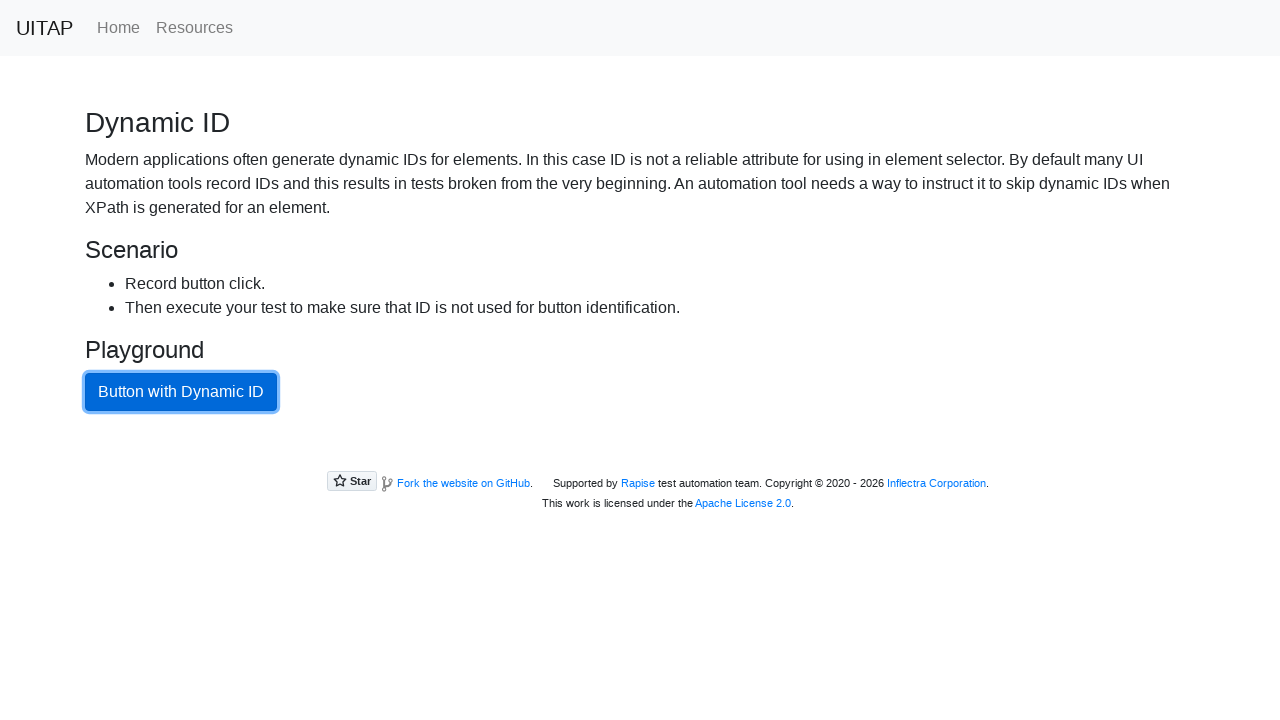

Clicked button with dynamic ID (iteration 3 of 3) at (181, 392) on [class="btn btn-primary"]
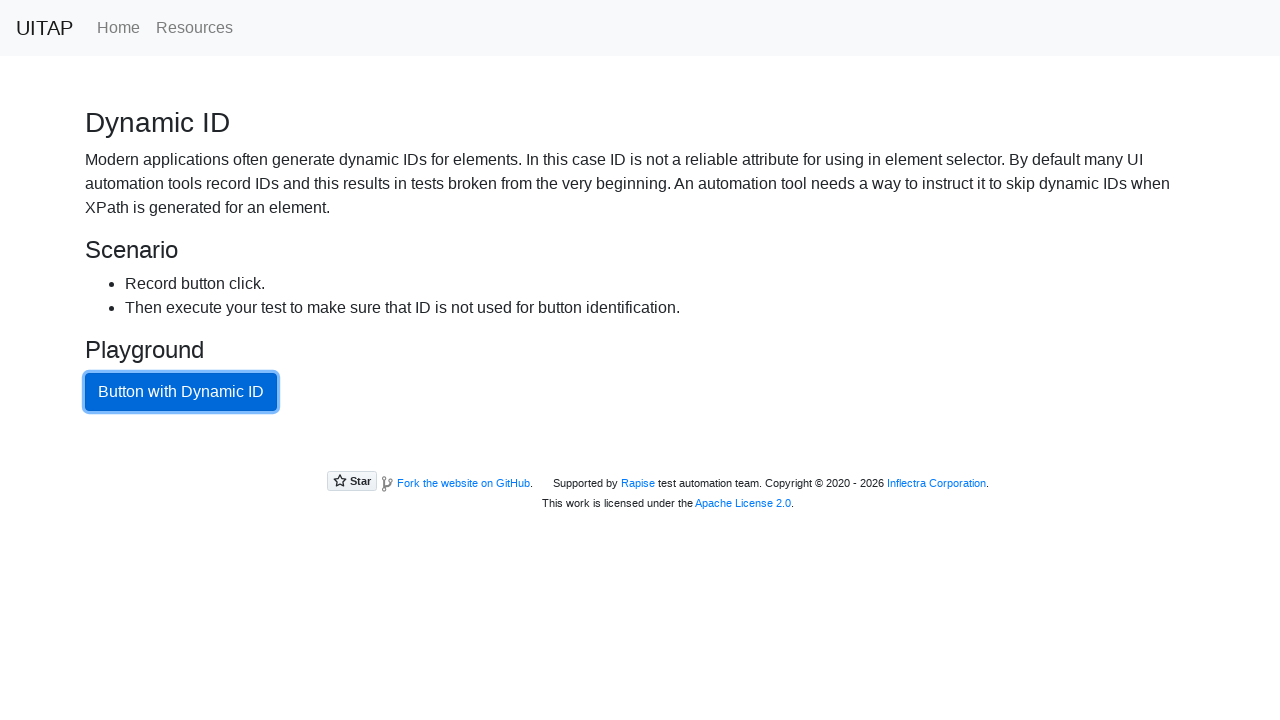

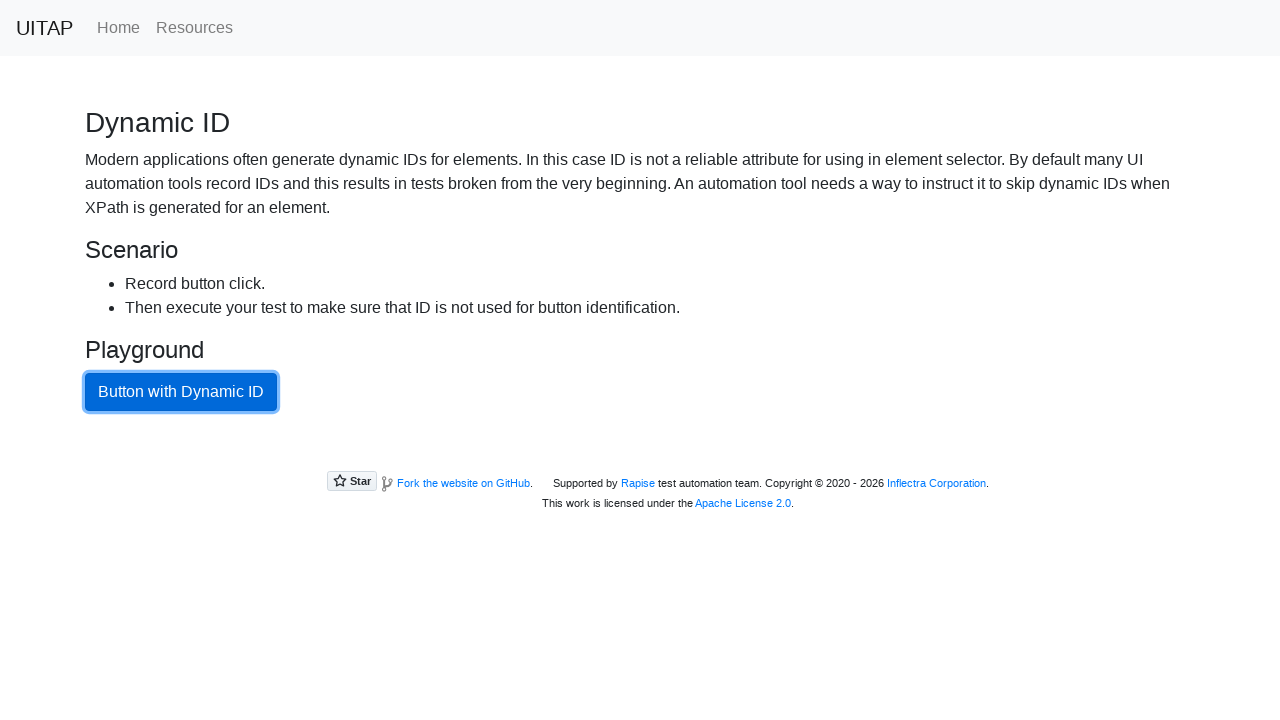